Tests un-marking todo items as complete by unchecking their toggle boxes

Starting URL: https://demo.playwright.dev/todomvc

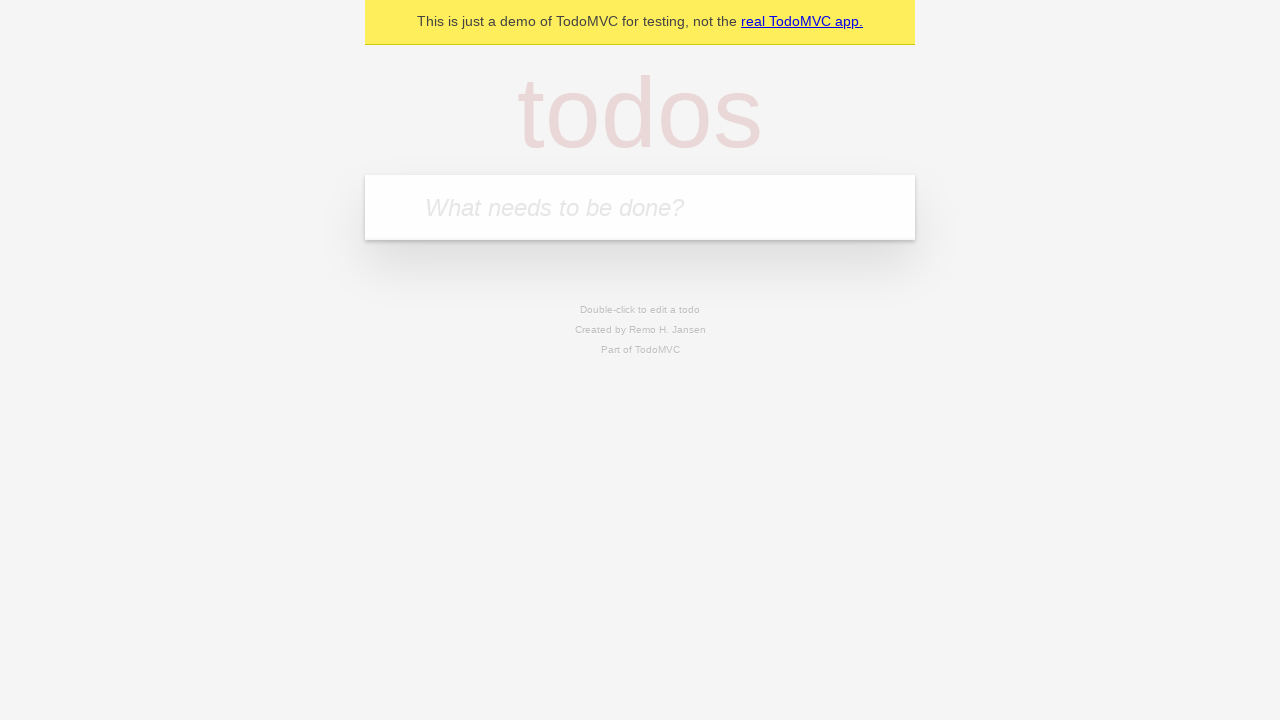

Filled new todo input with 'buy some cheese' on .new-todo
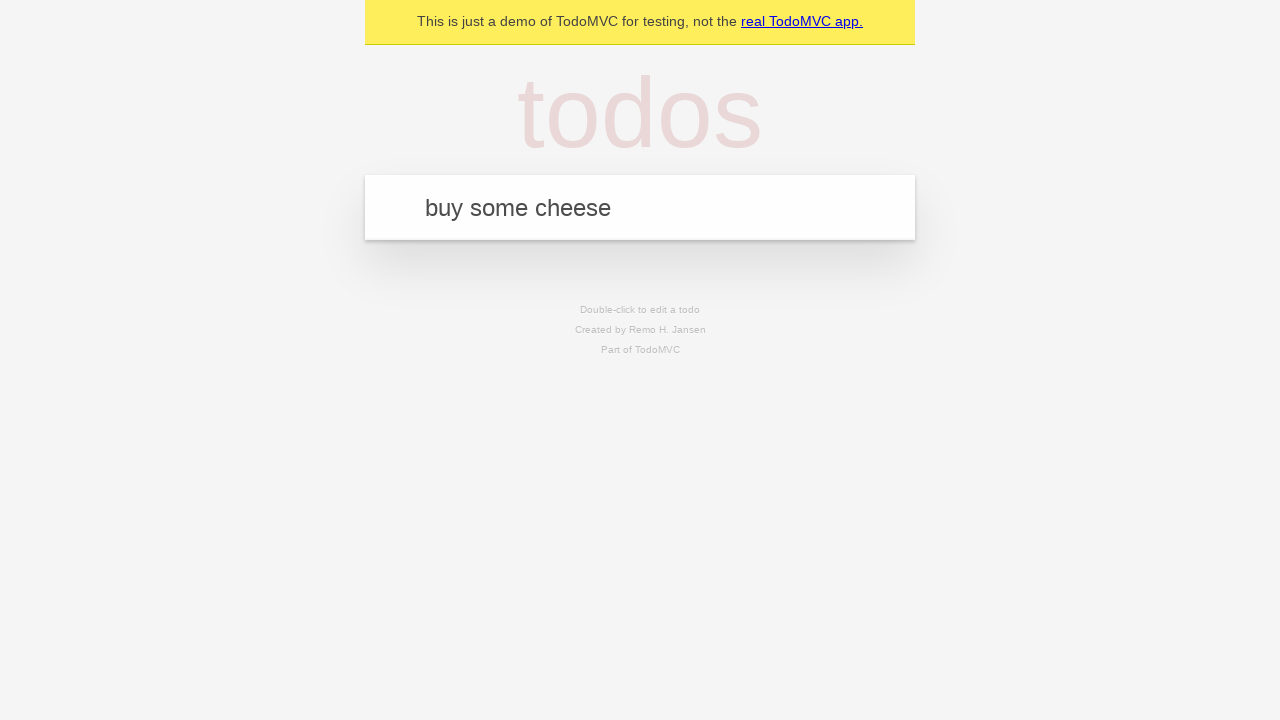

Pressed Enter to create first todo item on .new-todo
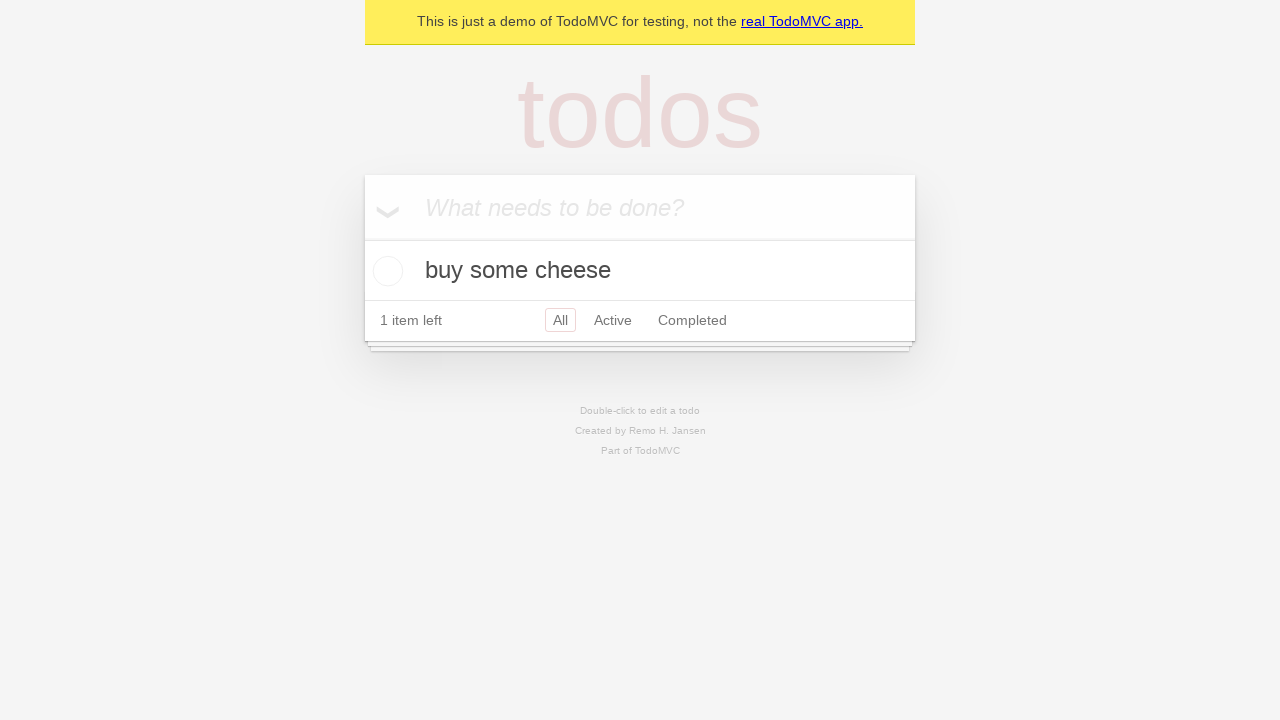

Filled new todo input with 'feed the cat' on .new-todo
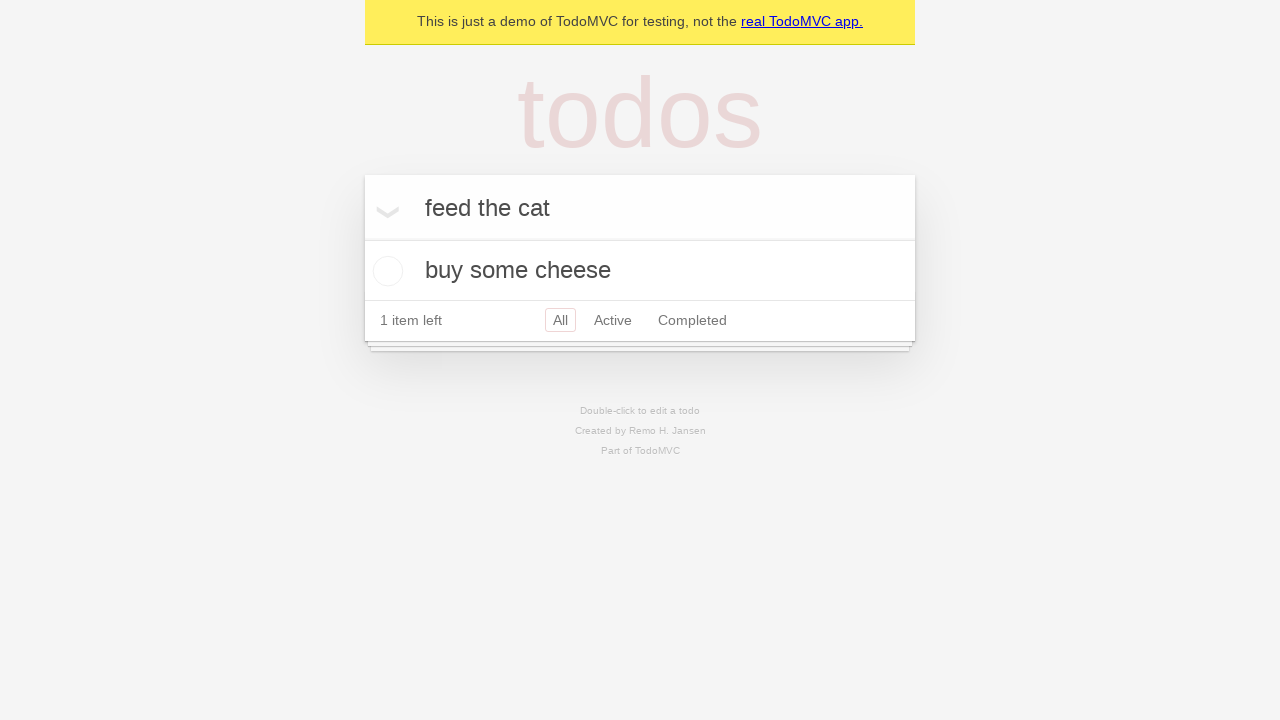

Pressed Enter to create second todo item on .new-todo
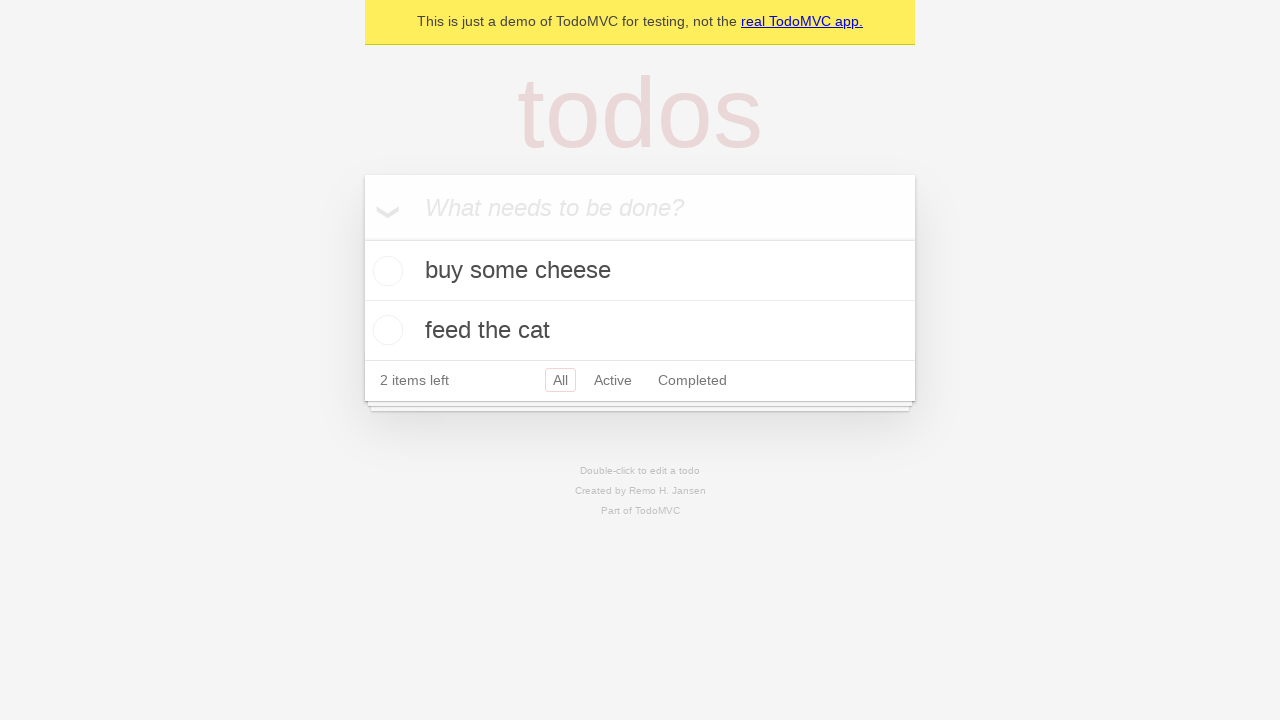

Located first todo item in the list
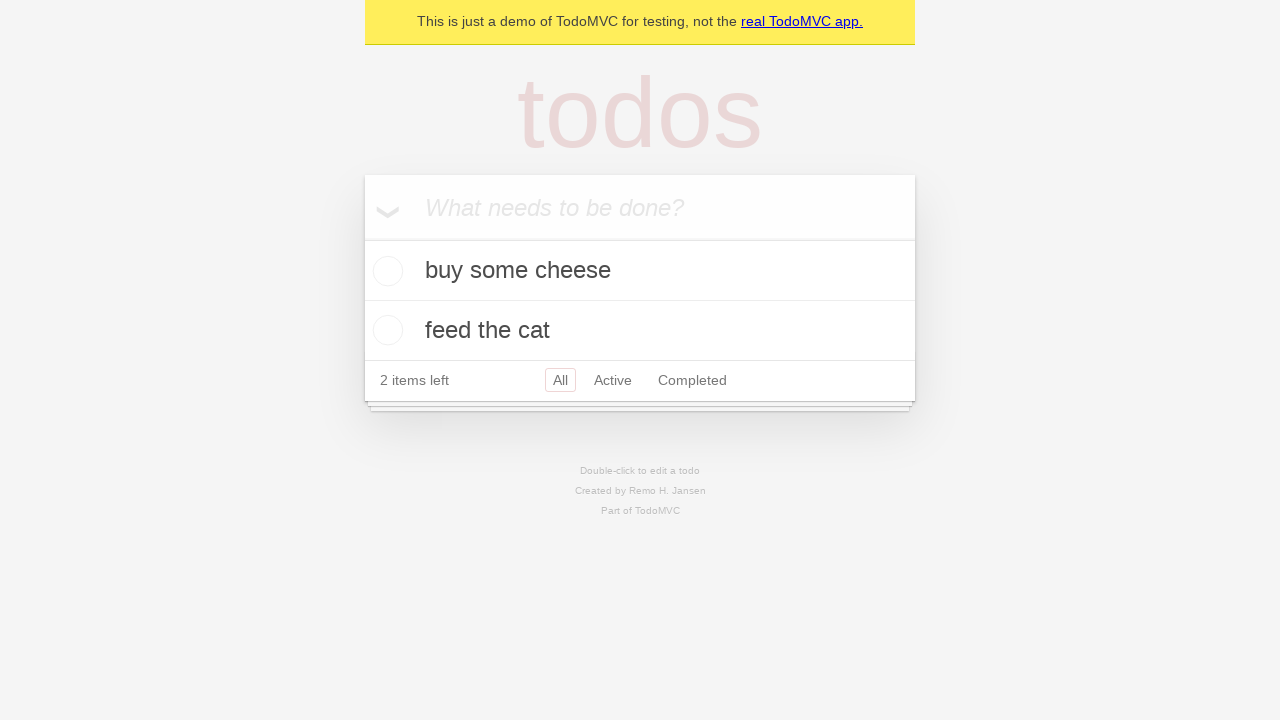

Checked the toggle box for first todo item to mark it complete at (385, 271) on .todo-list li >> nth=0 >> .toggle
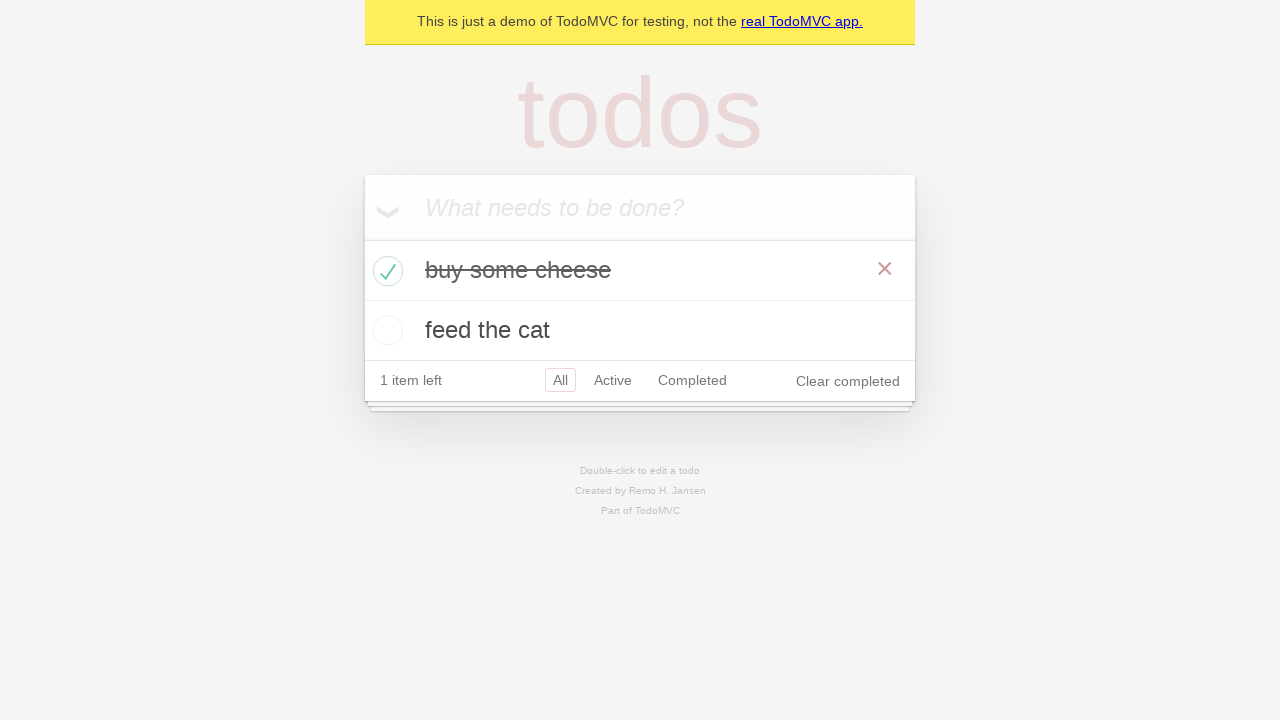

Unchecked the toggle box for first todo item to mark it incomplete at (385, 271) on .todo-list li >> nth=0 >> .toggle
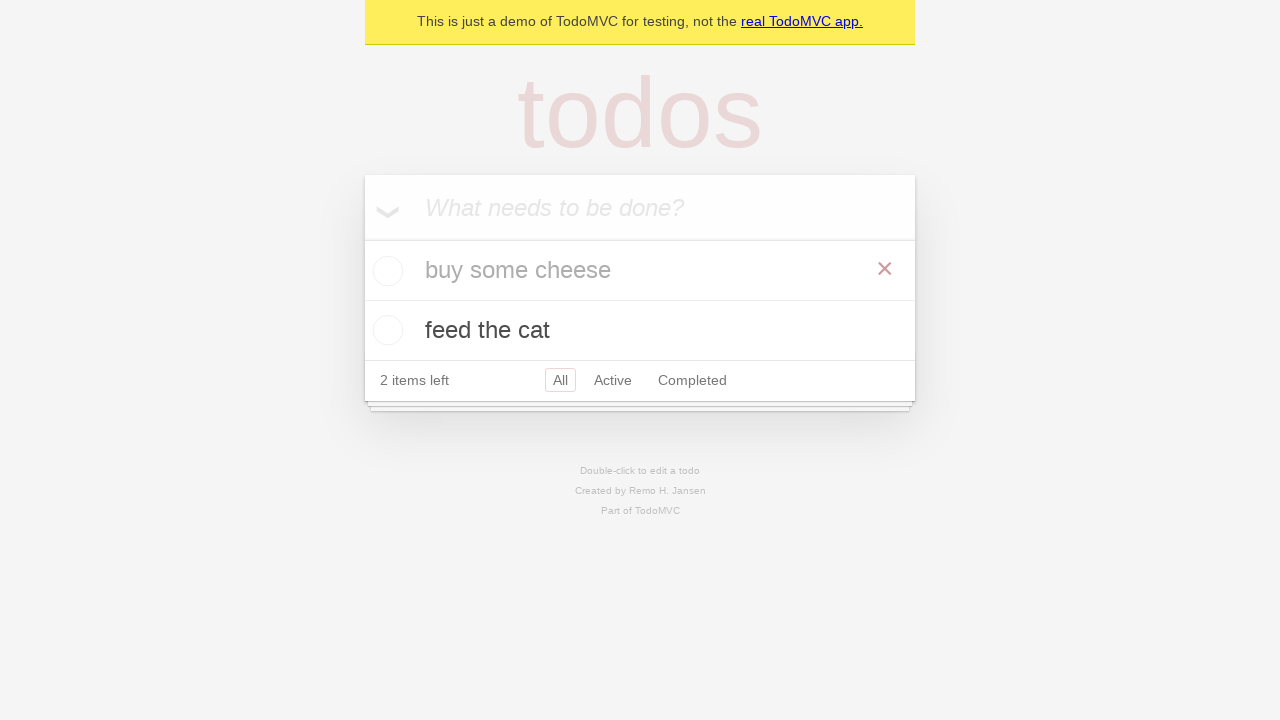

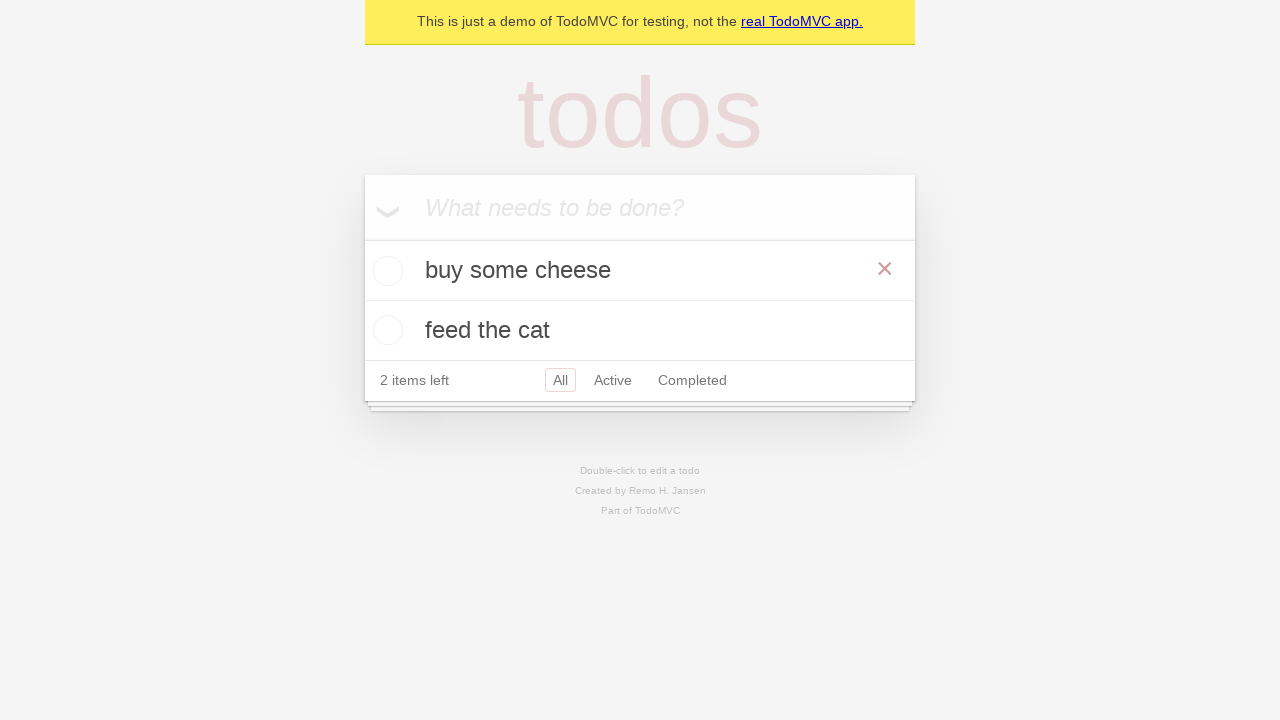